Tests jQuery UI datepicker by clicking on the date input field and selecting a specific day from the calendar

Starting URL: https://jqueryui.com/resources/demos/datepicker/other-months.html

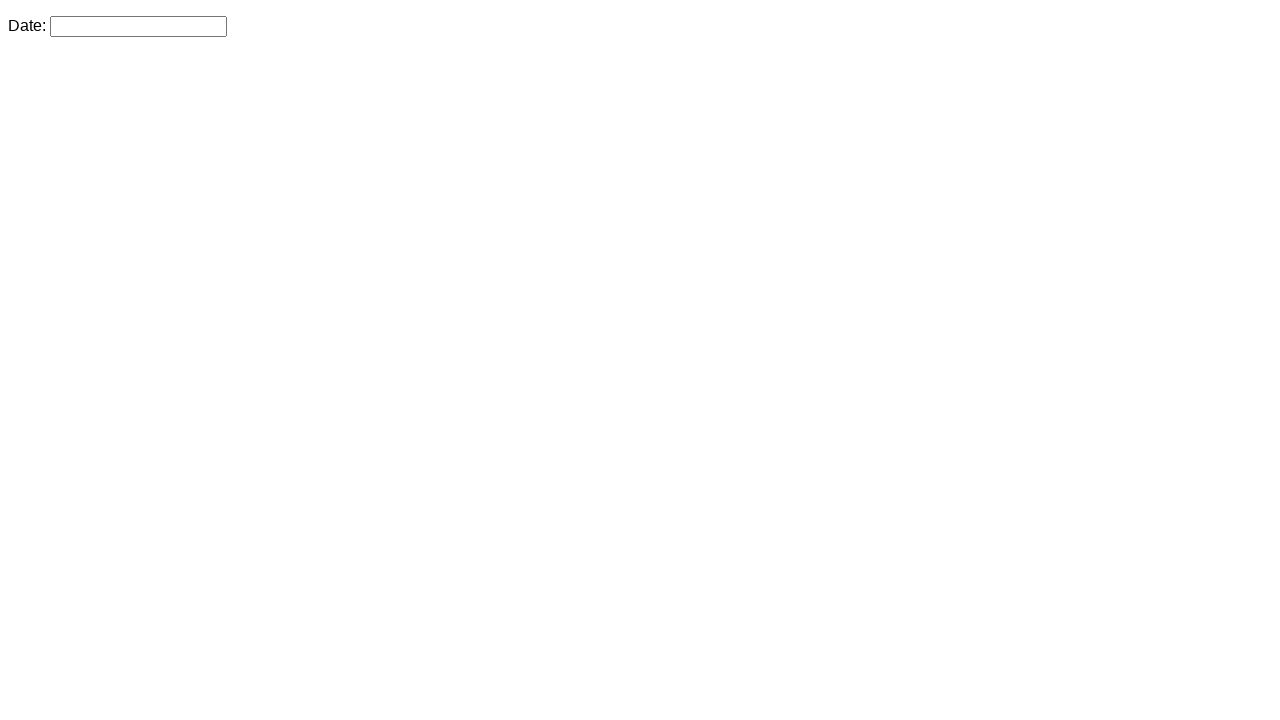

Navigated to jQuery UI datepicker demo page
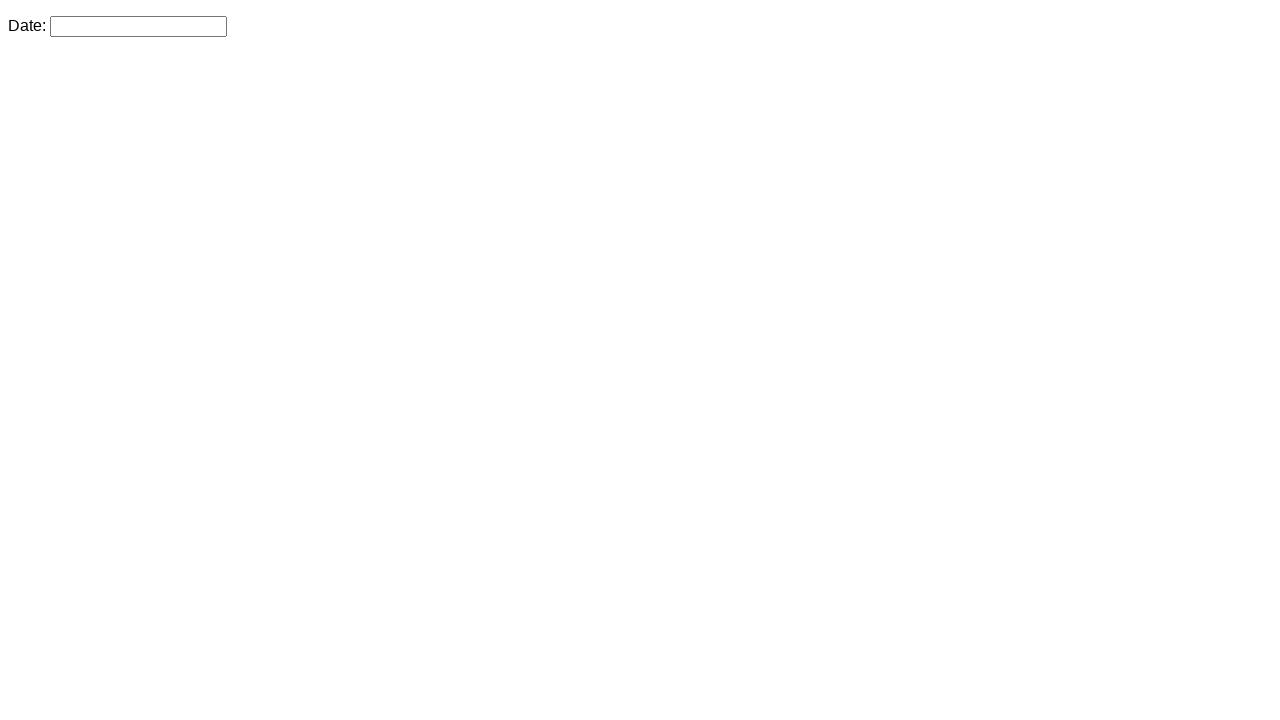

Clicked on datepicker input field to open calendar at (138, 26) on #datepicker
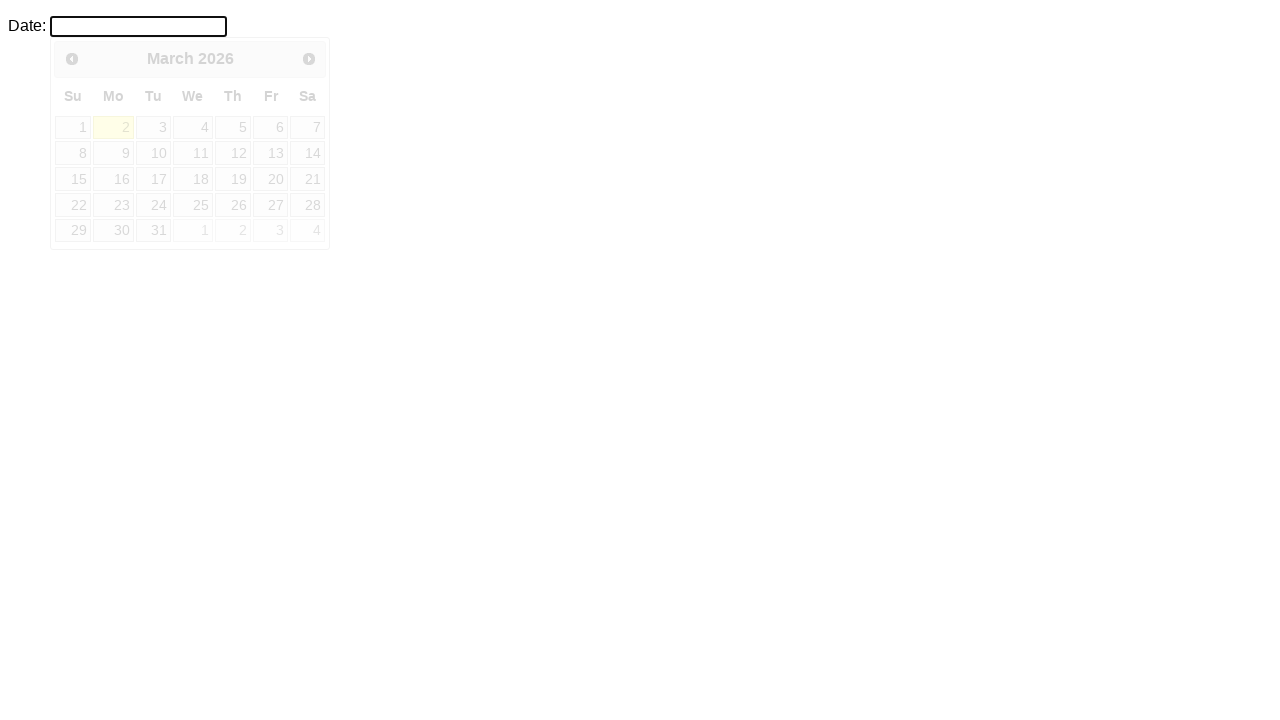

Selected day 5 from the current month in calendar at (233, 127) on xpath=//td[not(contains(@class,'ui-datepicker-other-month'))]/a[text()='5']
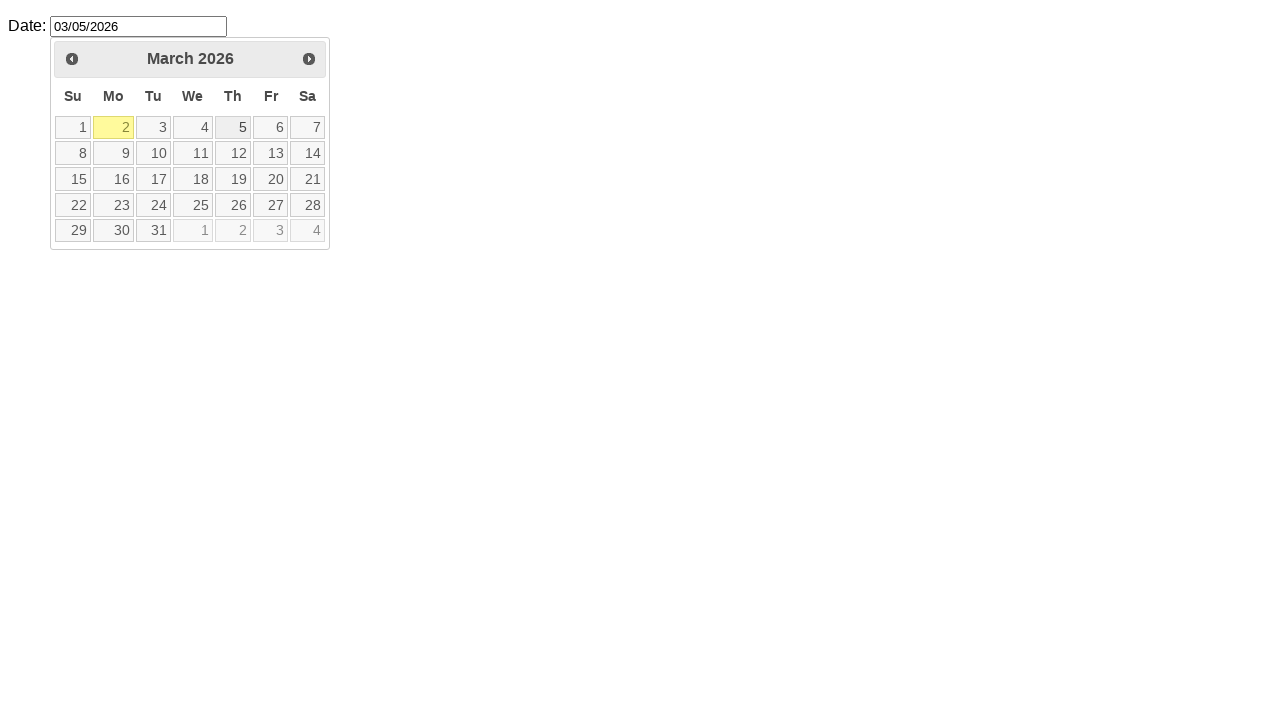

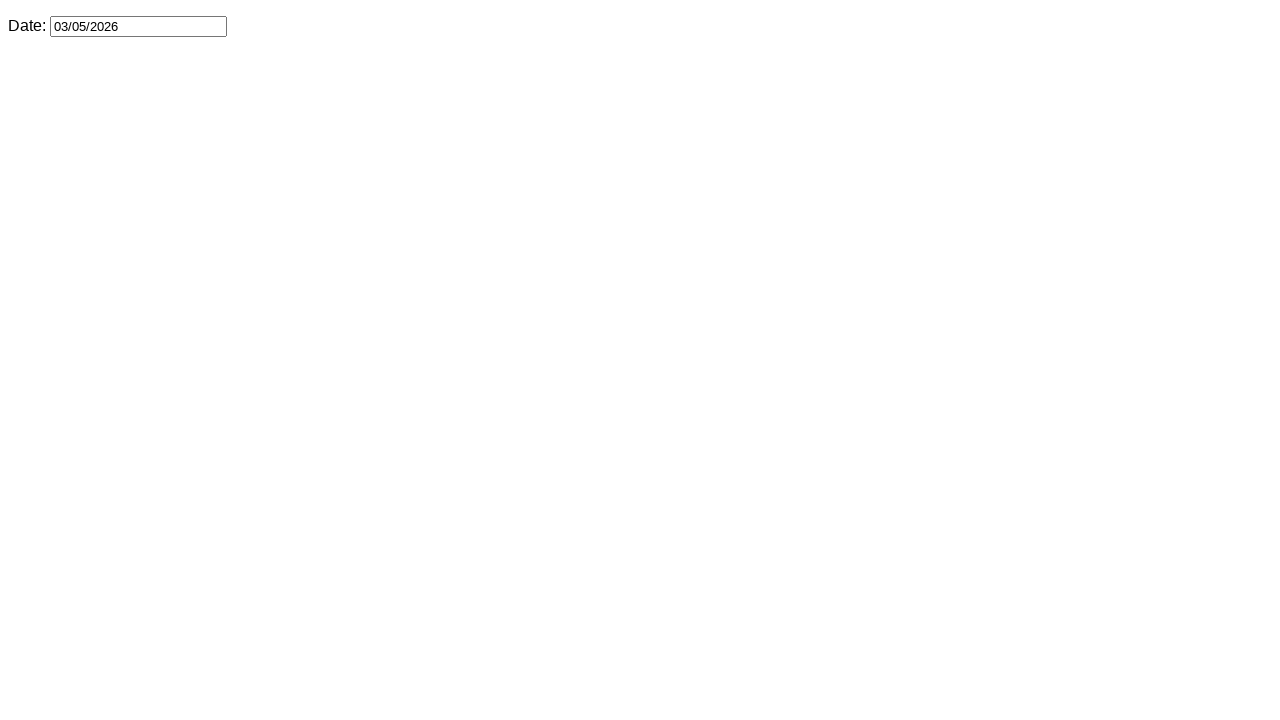